Tests button click functionality on the UI Testing Playground by clicking a button and verifying that the click was registered (button changes state after being clicked)

Starting URL: http://uitestingplayground.com/click

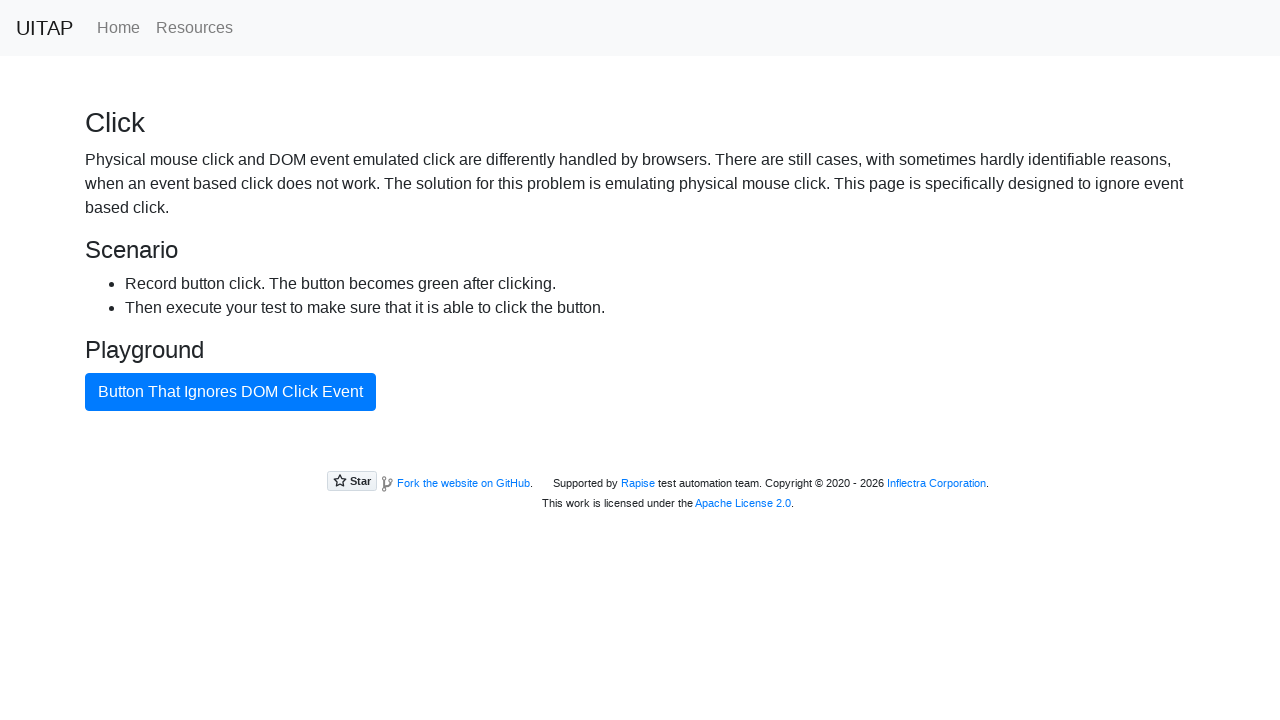

Navigated to UI Testing Playground click test page
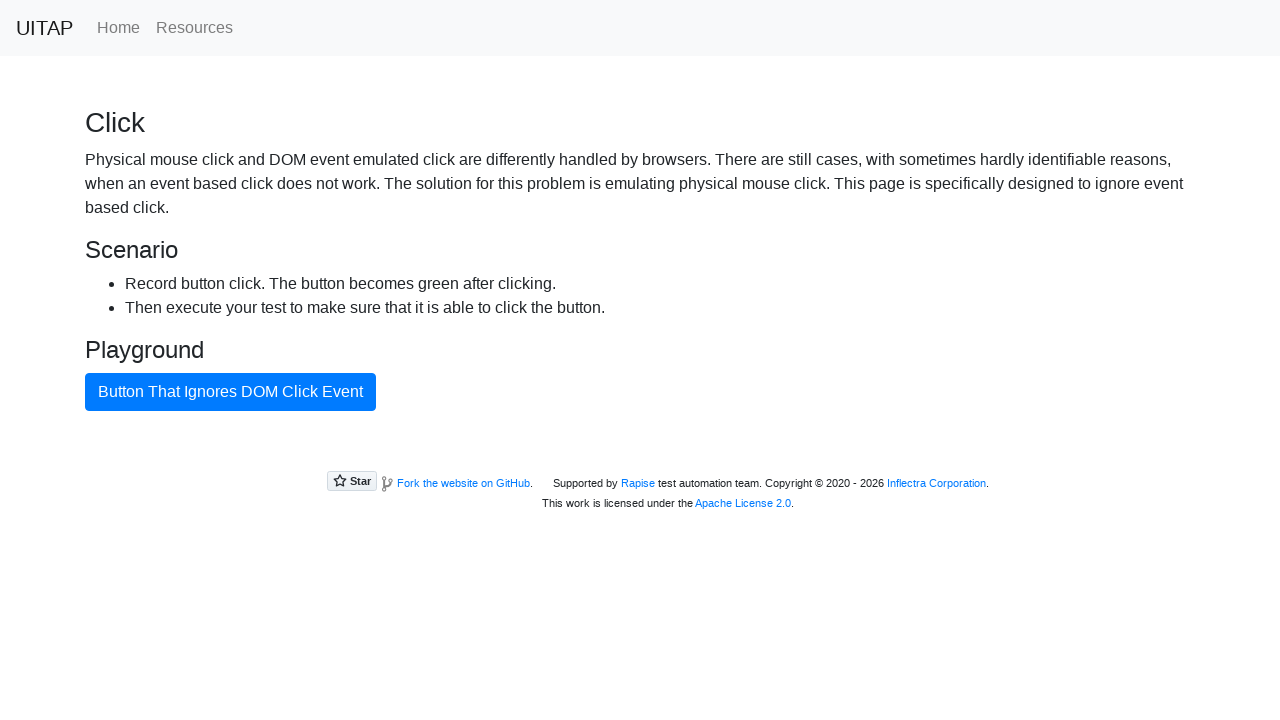

Clicked the button with ID 'badButton' at (230, 392) on #badButton
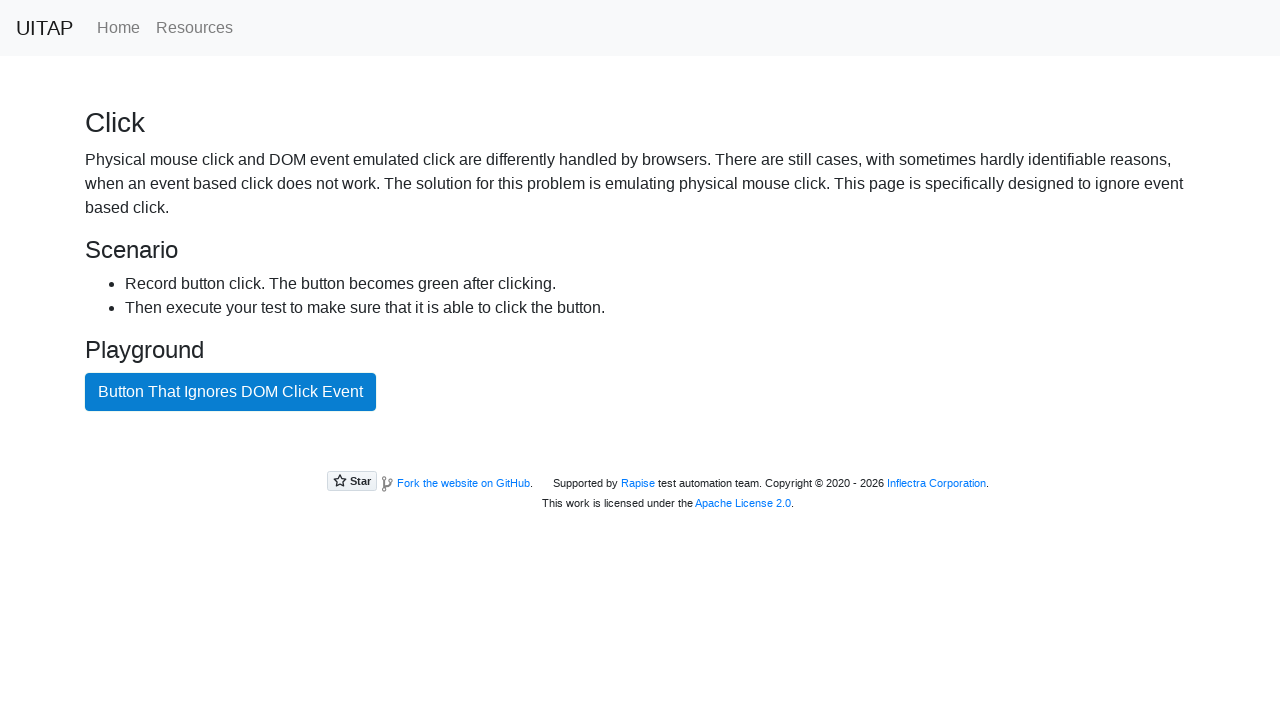

Verified button changed state to success class after click
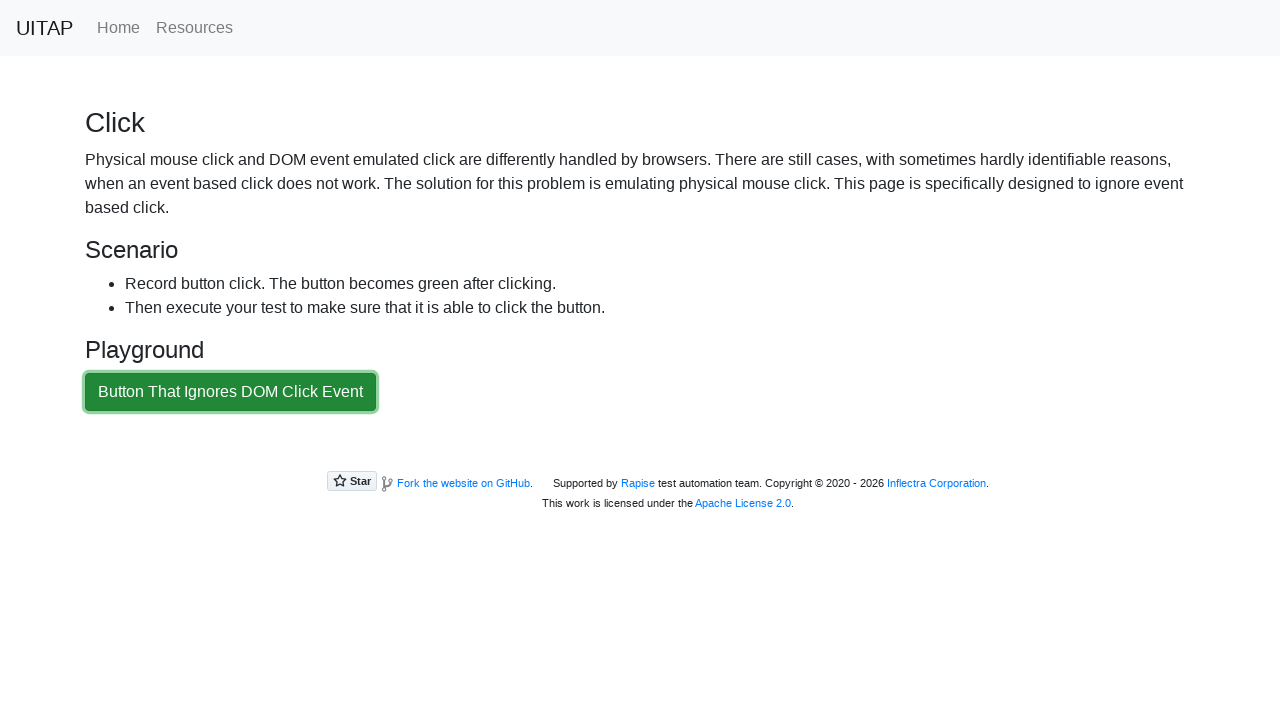

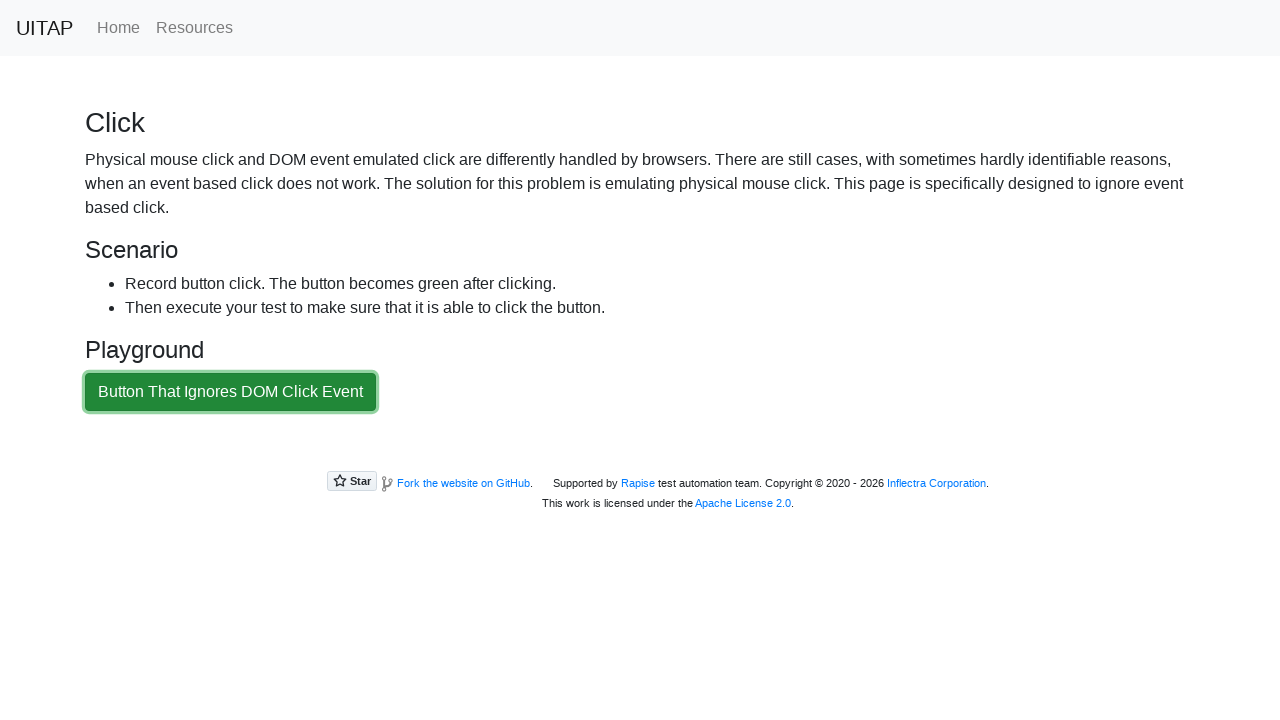